Tests keyboard navigation on Selenium downloads page by scrolling with Page Down, tabbing through elements, and pressing Enter

Starting URL: https://www.selenium.dev/downloads/

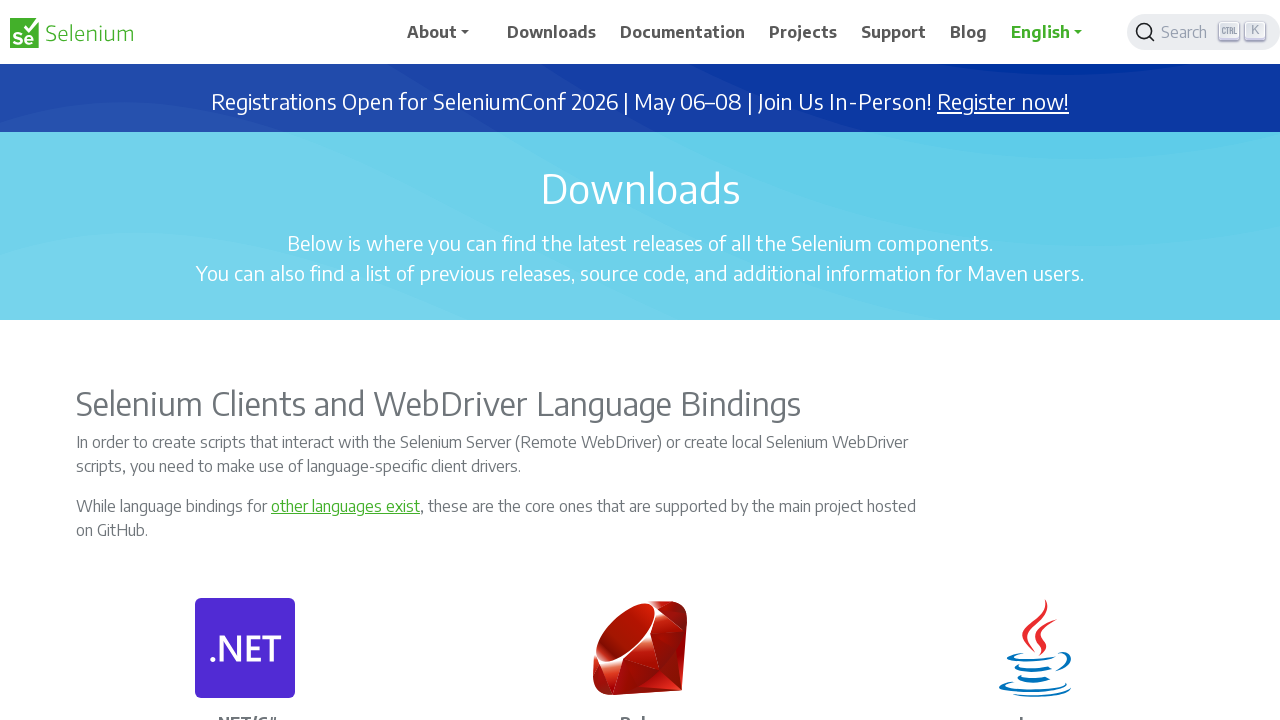

Pressed Page Down to scroll down the Selenium downloads page
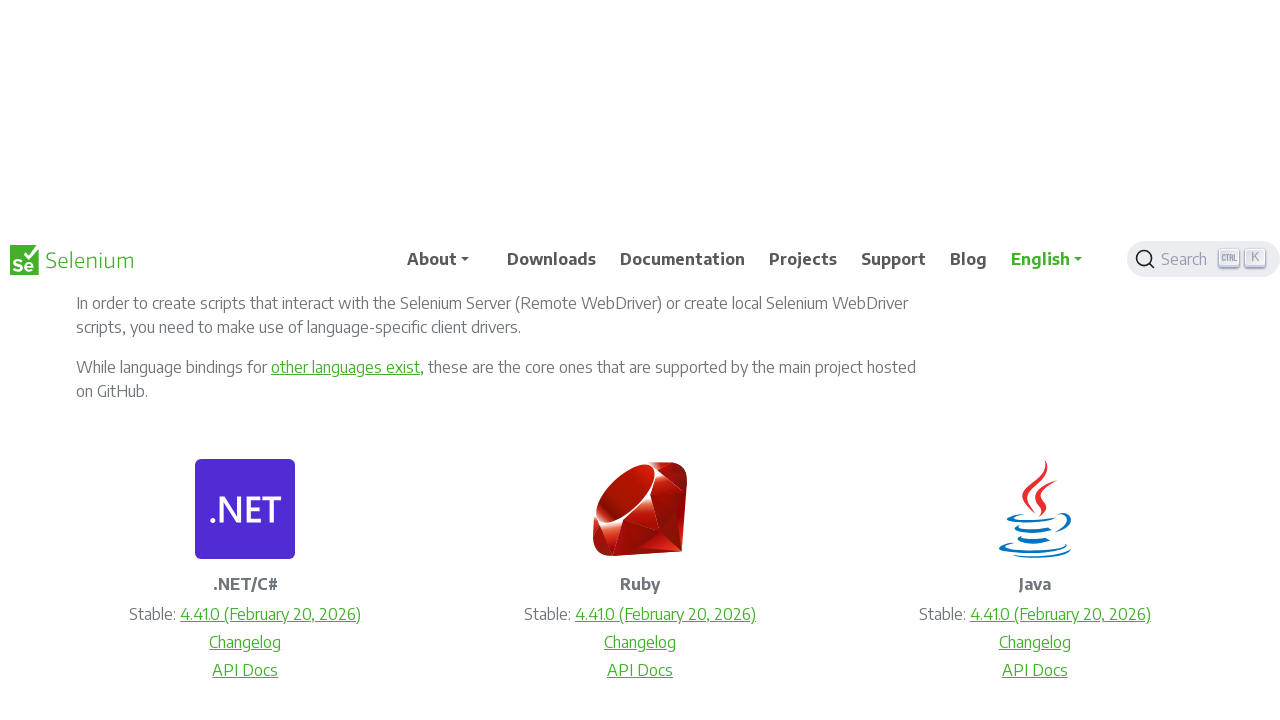

Waited 1 second for page scroll to complete
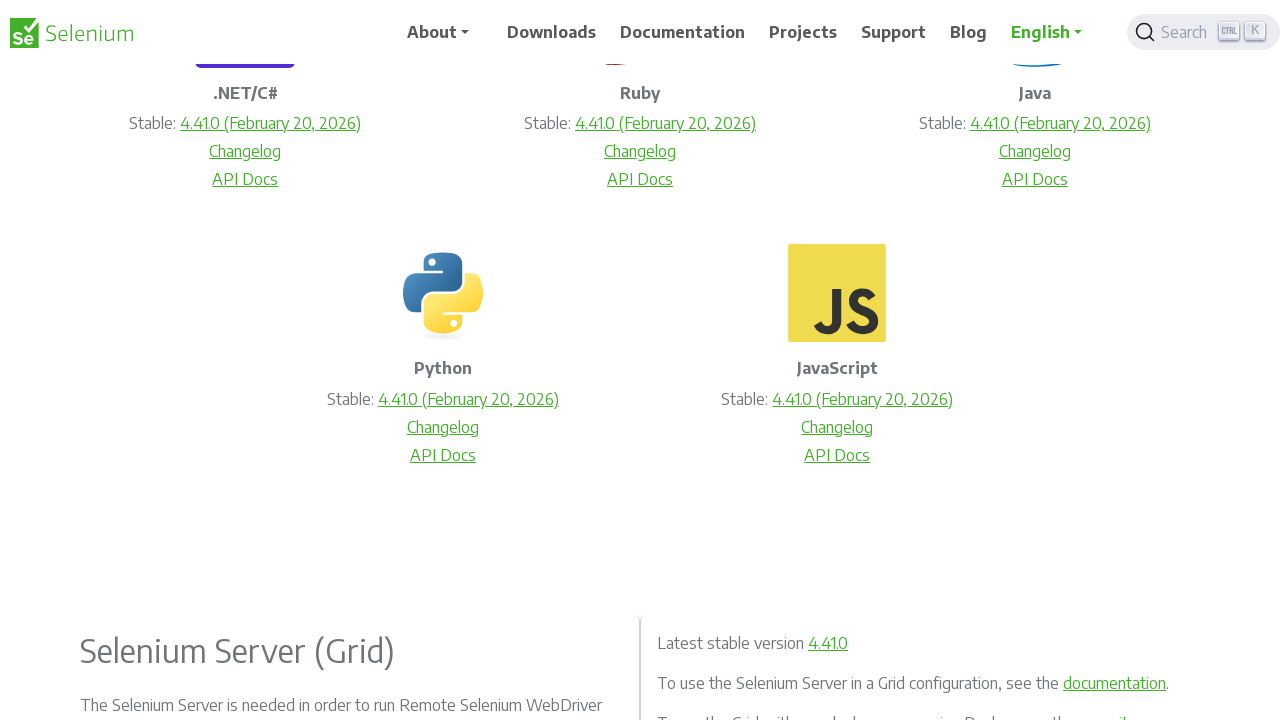

Pressed Tab to navigate to next element
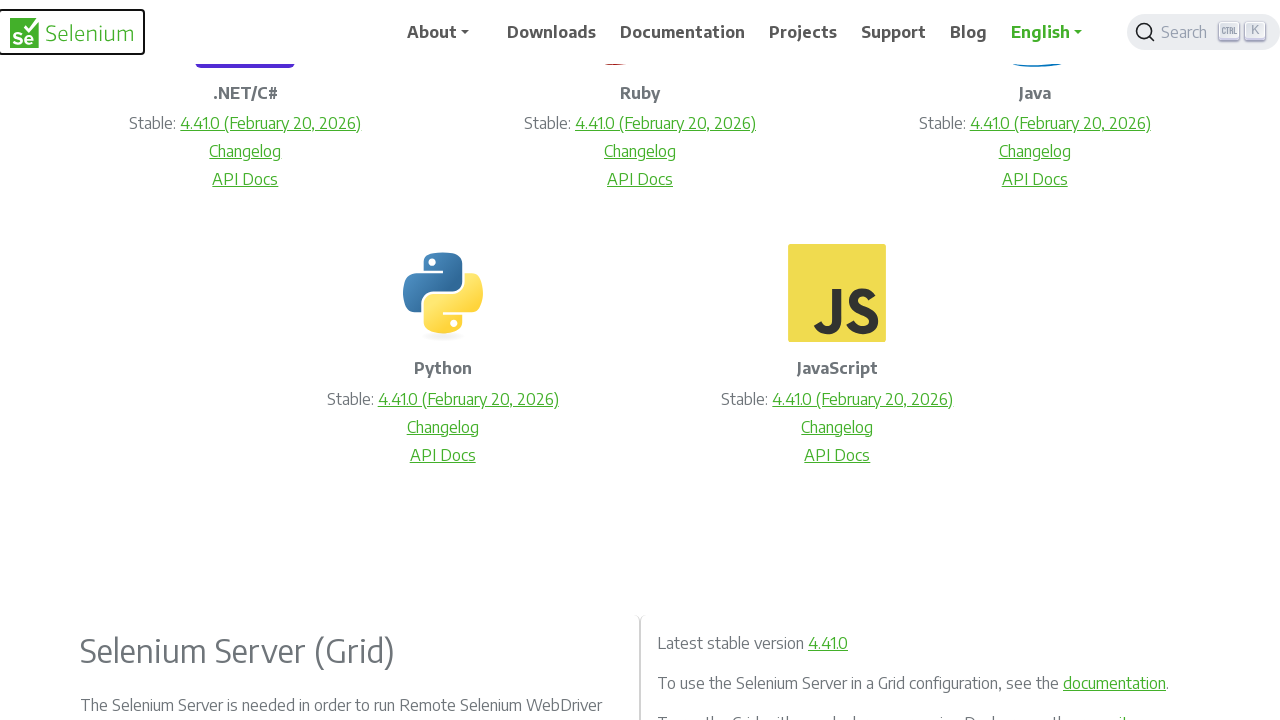

Pressed Tab to navigate to next element
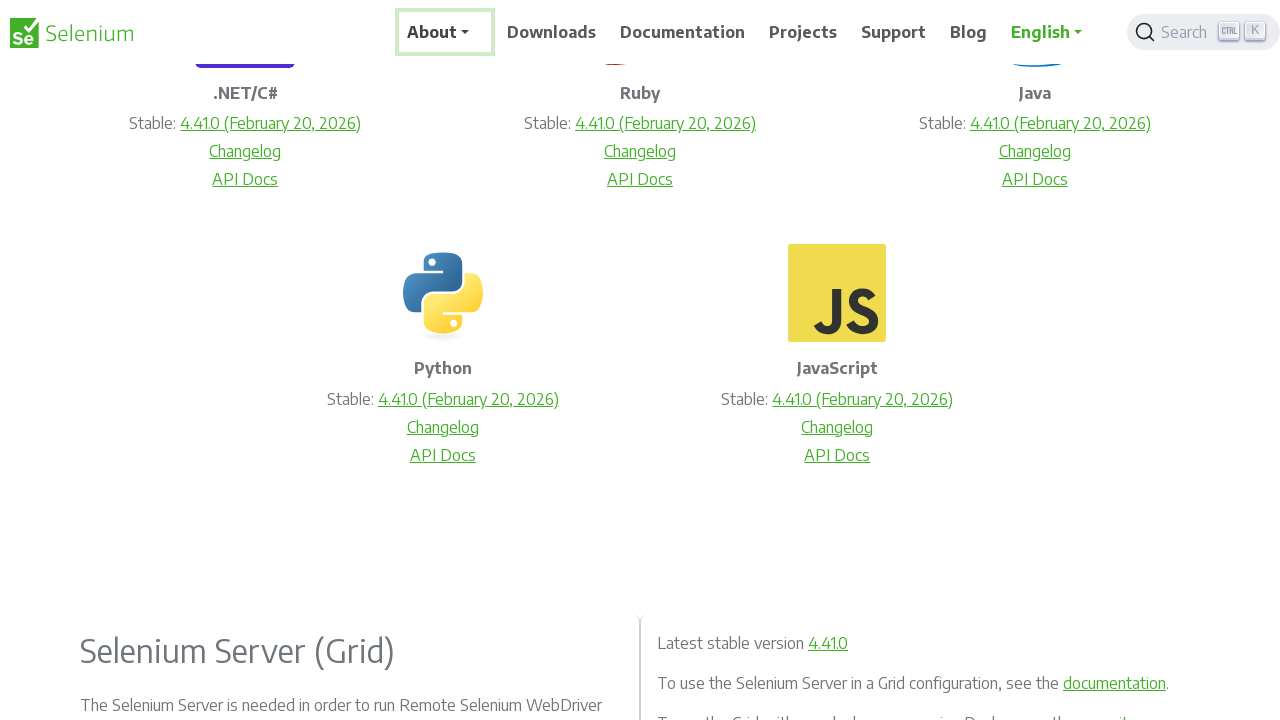

Pressed Tab to navigate to next element
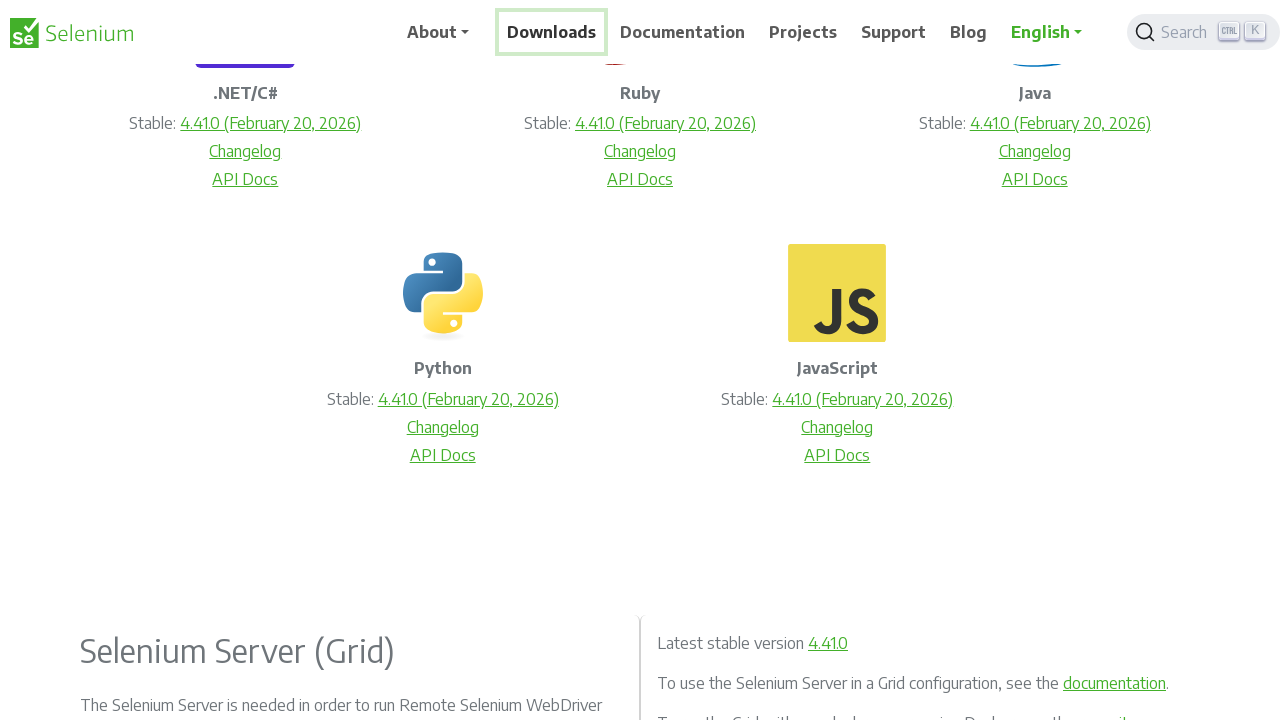

Pressed Enter to activate the focused element
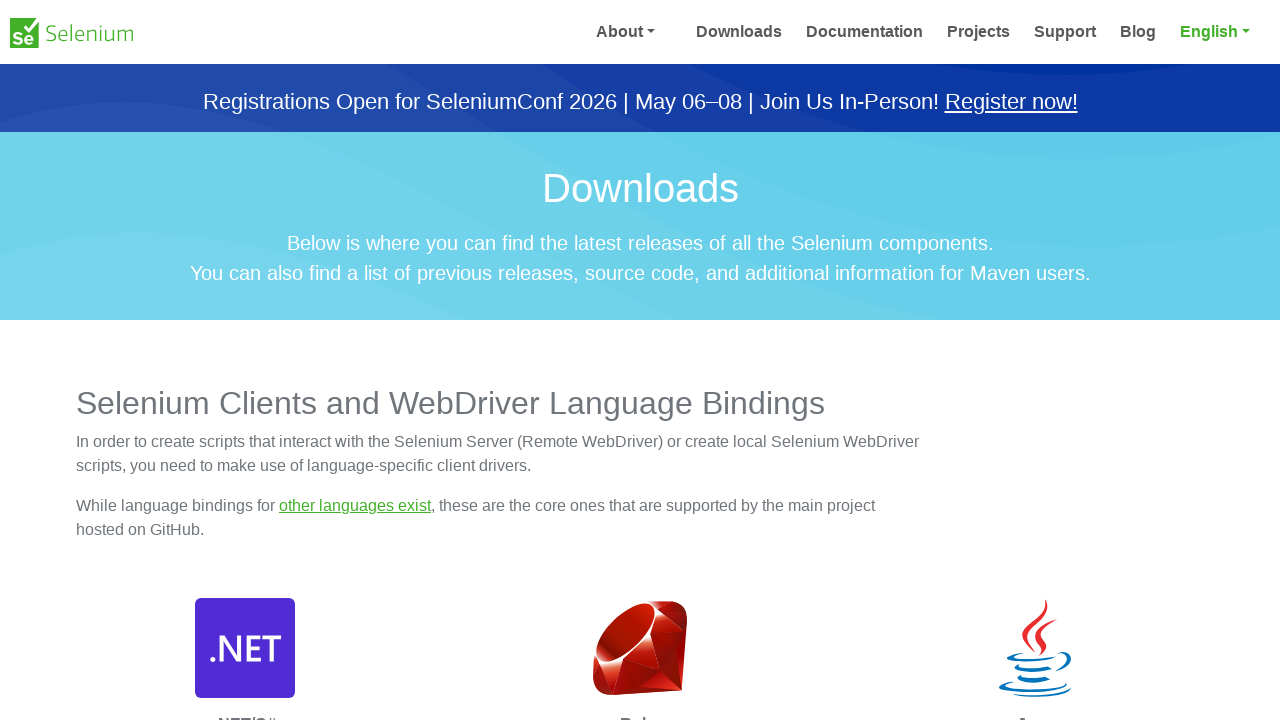

Waited for network idle state after pressing Enter
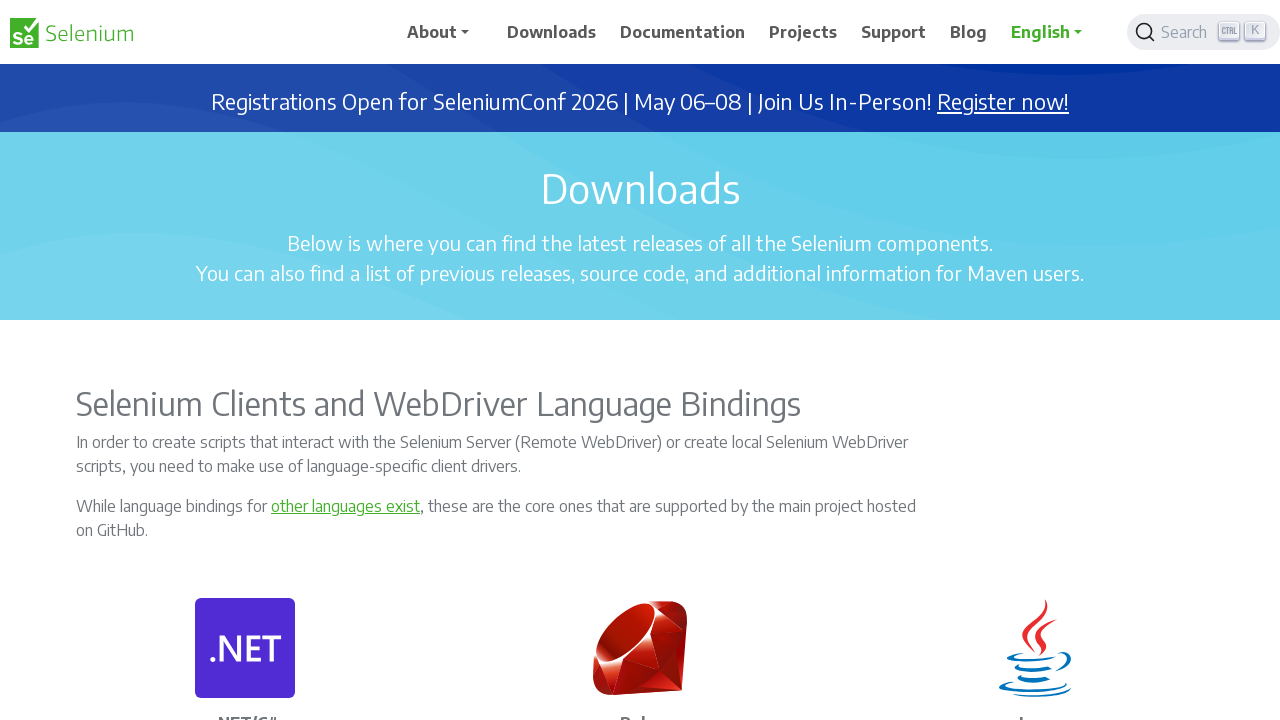

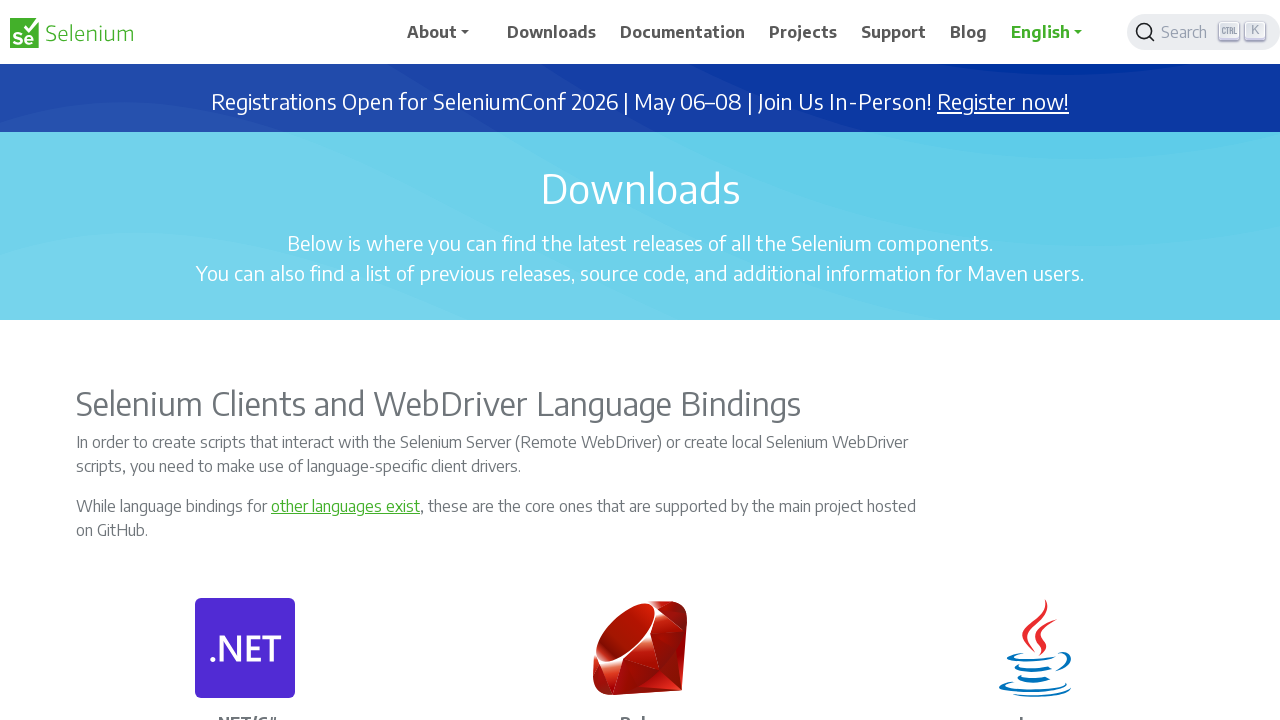